Launches browser and navigates to the QBurst company website, then maximizes the browser window.

Starting URL: https://www.qburst.com/

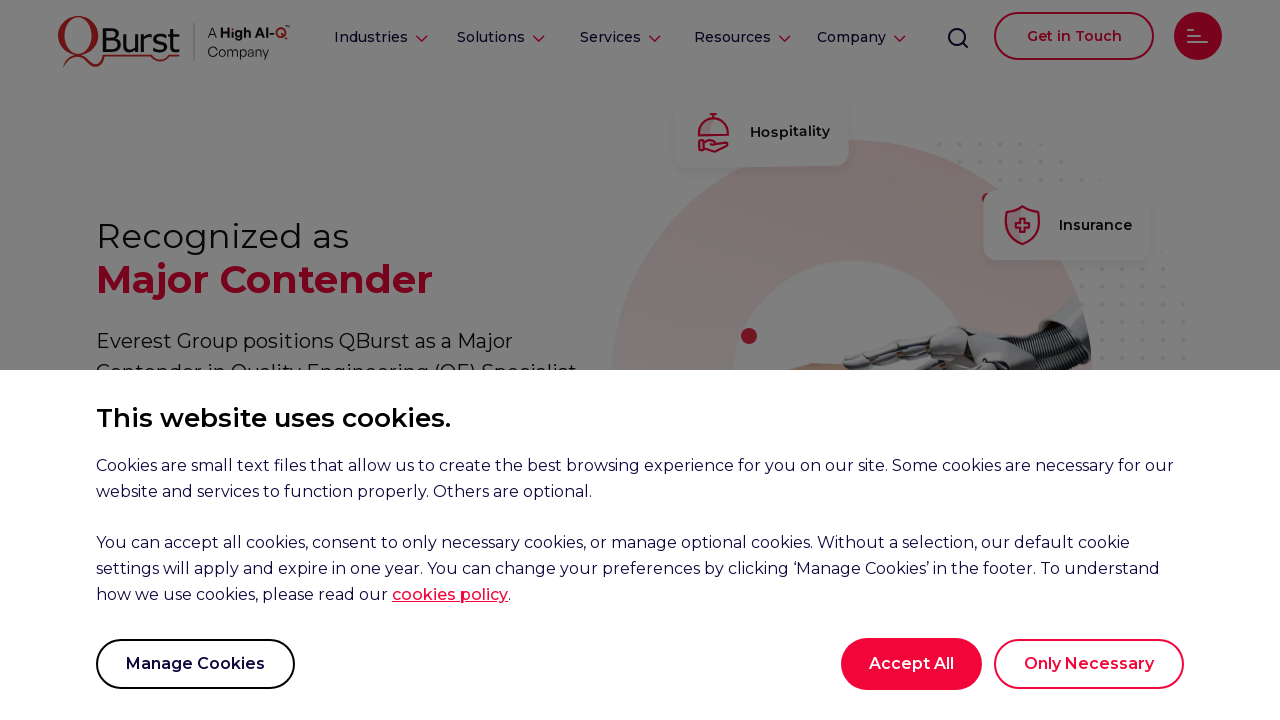

Waited for page to load - DOM content loaded
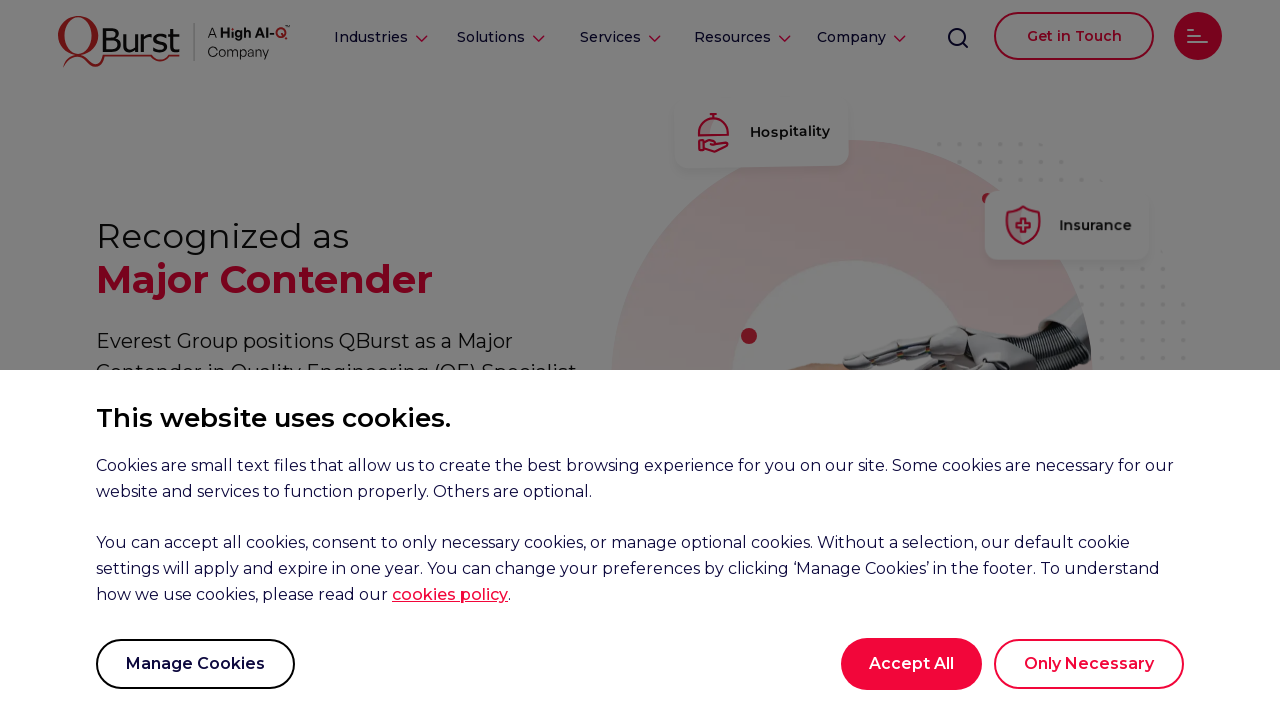

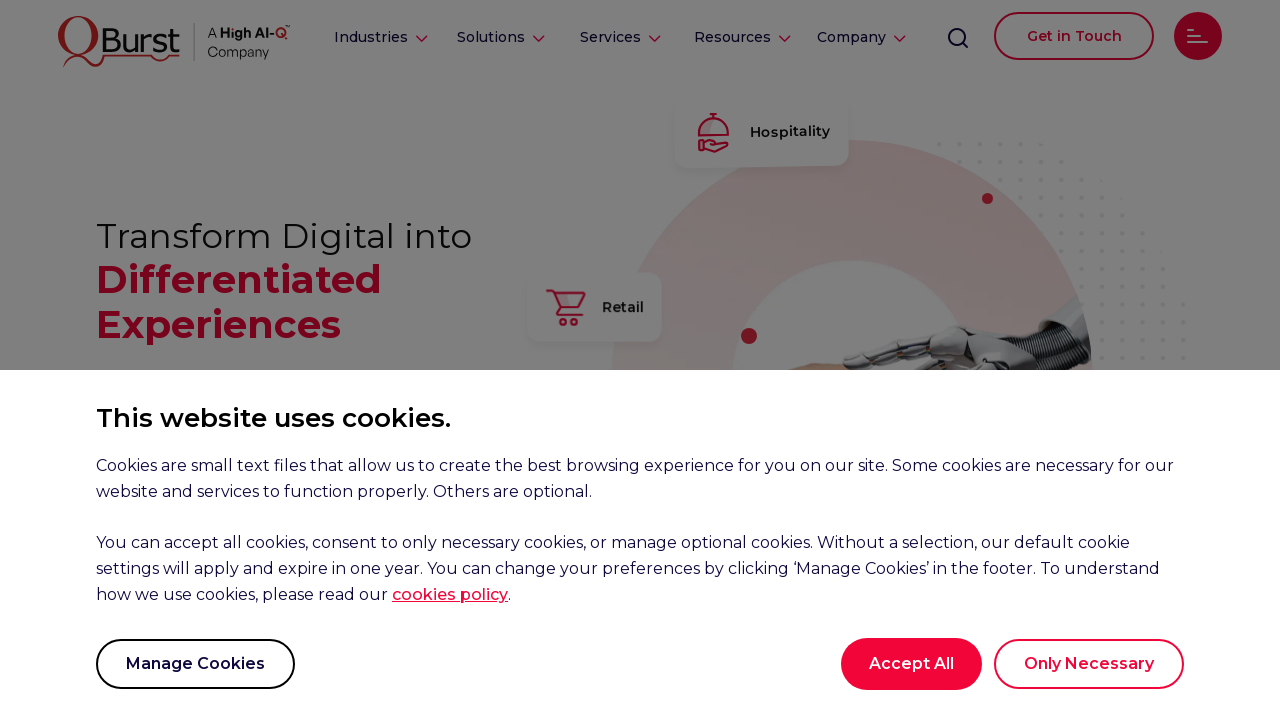